Tests dropdown selection using Playwright's built-in select_option method to choose "Option 1" by visible text and verifies the selection.

Starting URL: http://the-internet.herokuapp.com/dropdown

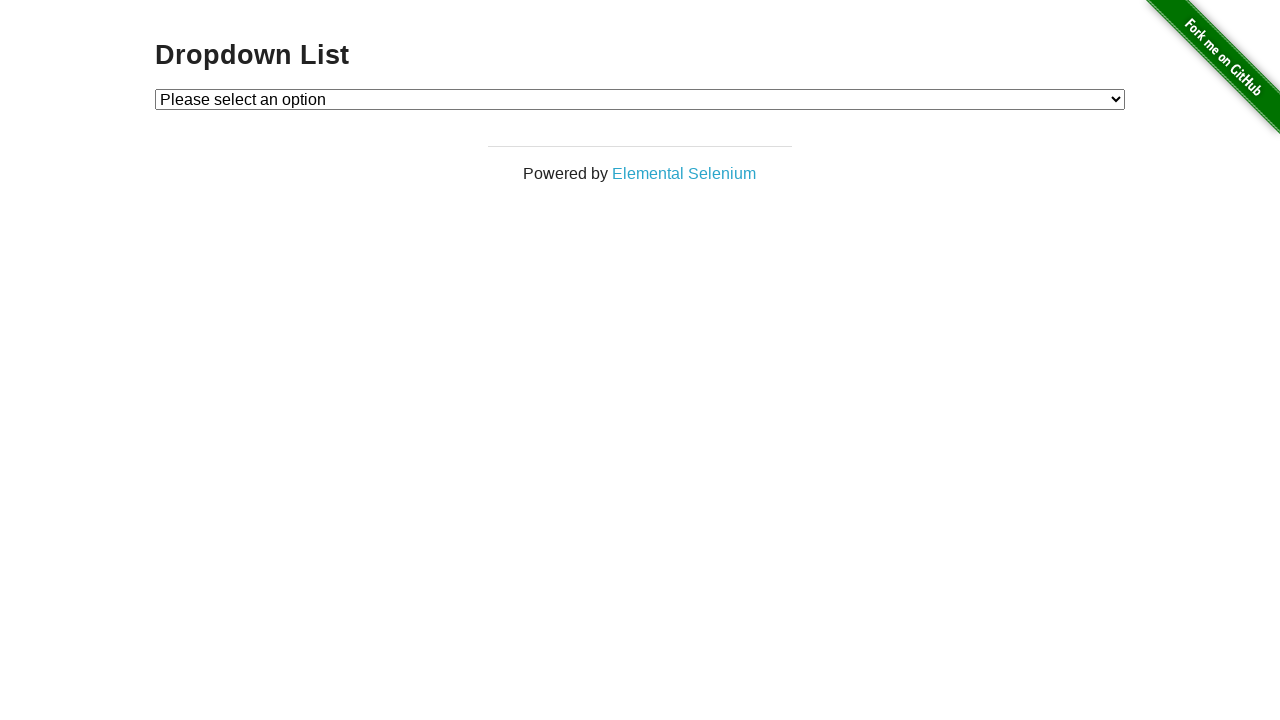

Waited for dropdown element to be present
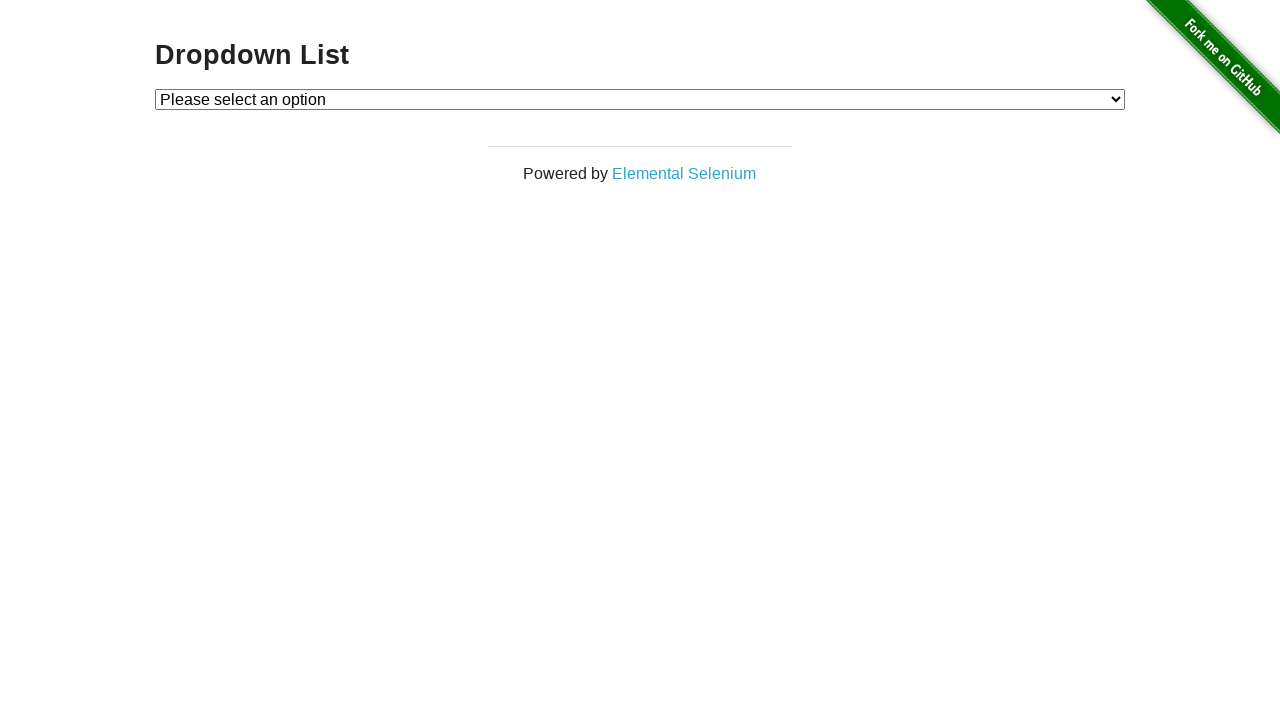

Selected 'Option 1' from dropdown using visible text on #dropdown
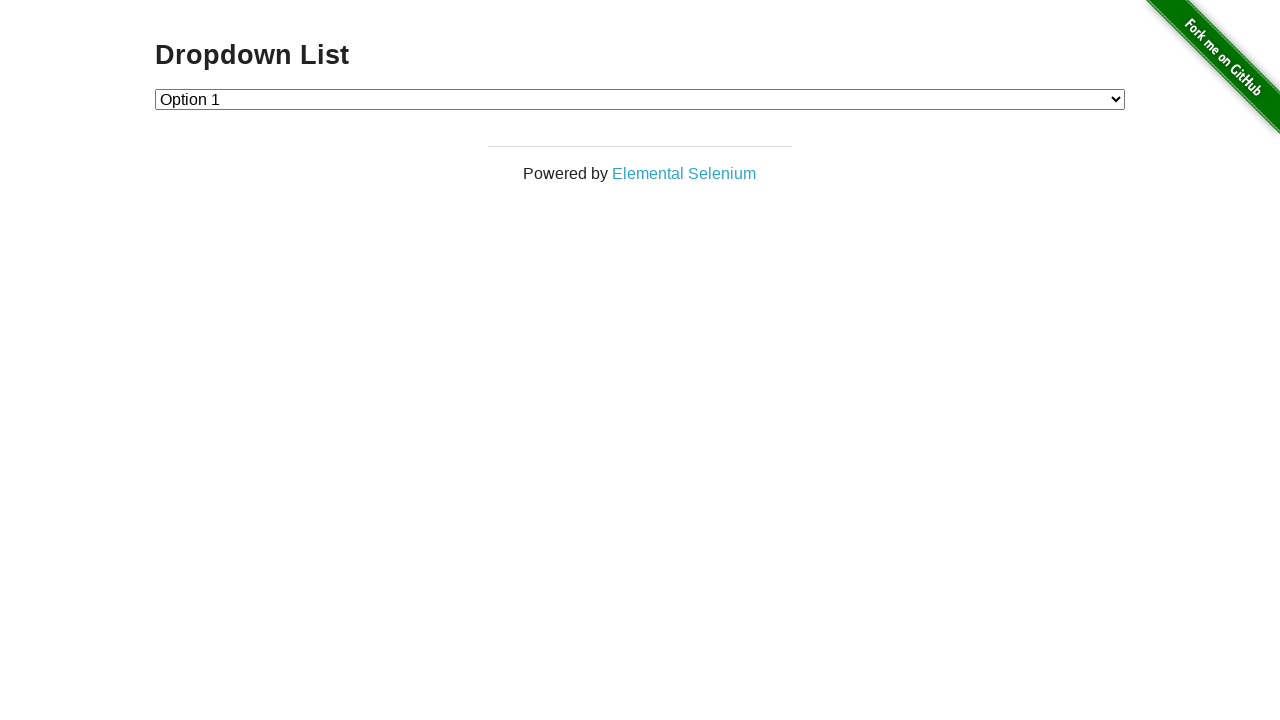

Retrieved text content of selected dropdown option
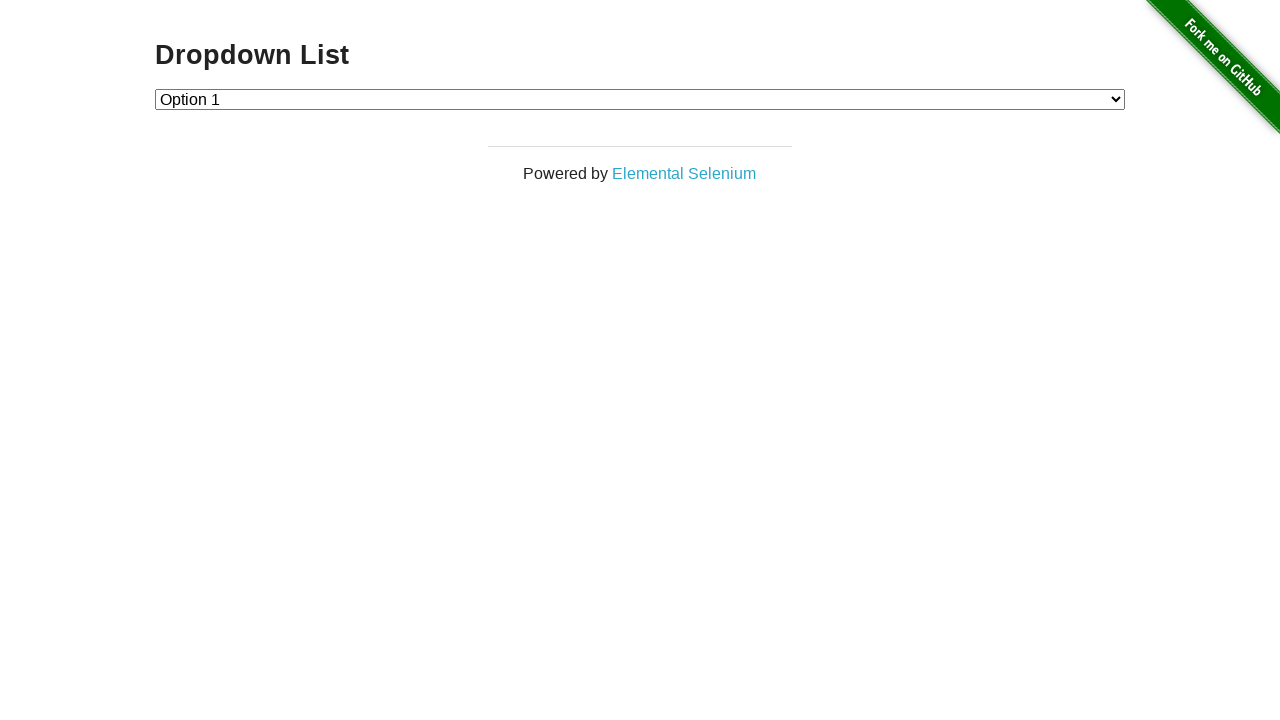

Verified that 'Option 1' is correctly selected in dropdown
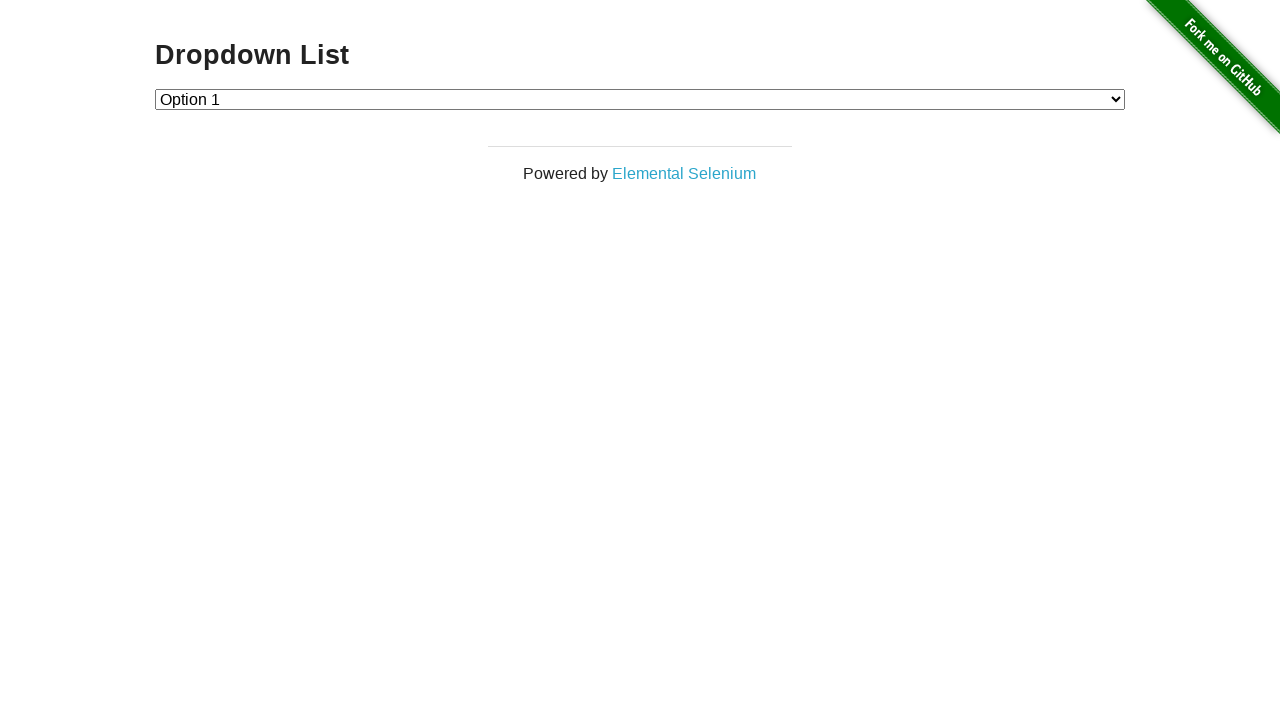

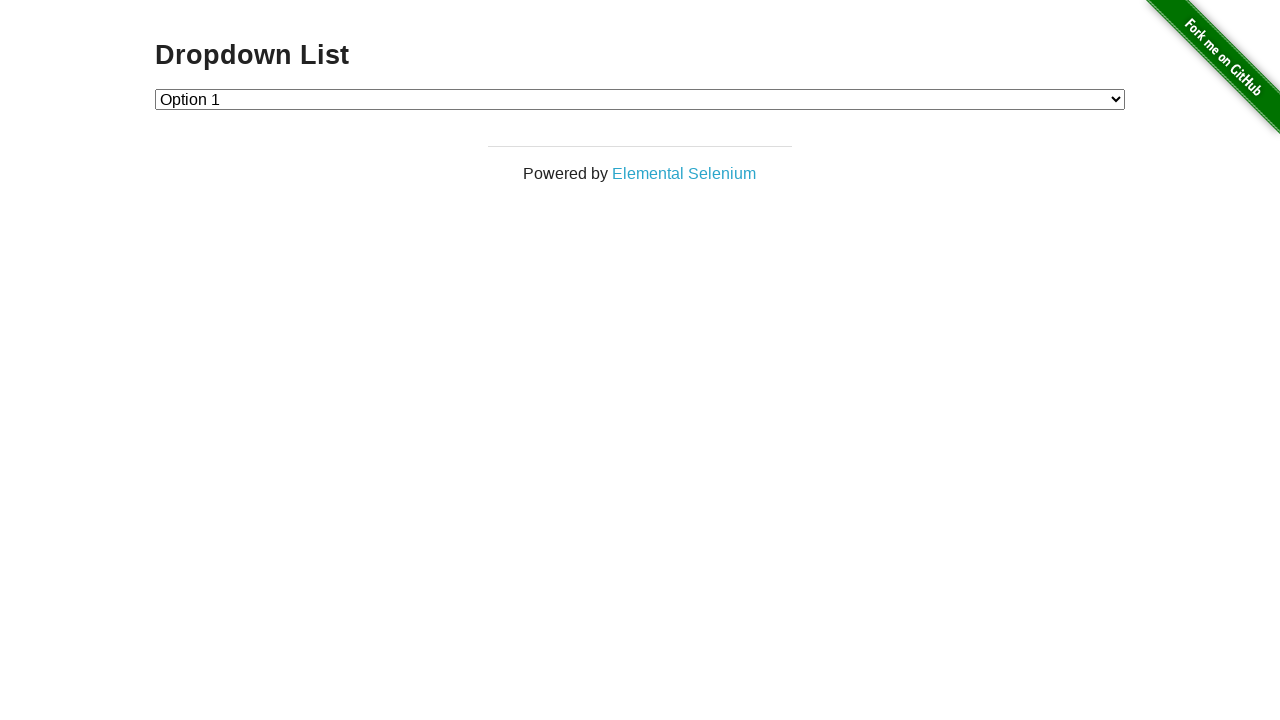